Tests page scrolling and validates that the sum of all course prices in a scrollable table equals the displayed total amount.

Starting URL: https://rahulshettyacademy.com/AutomationPractice/

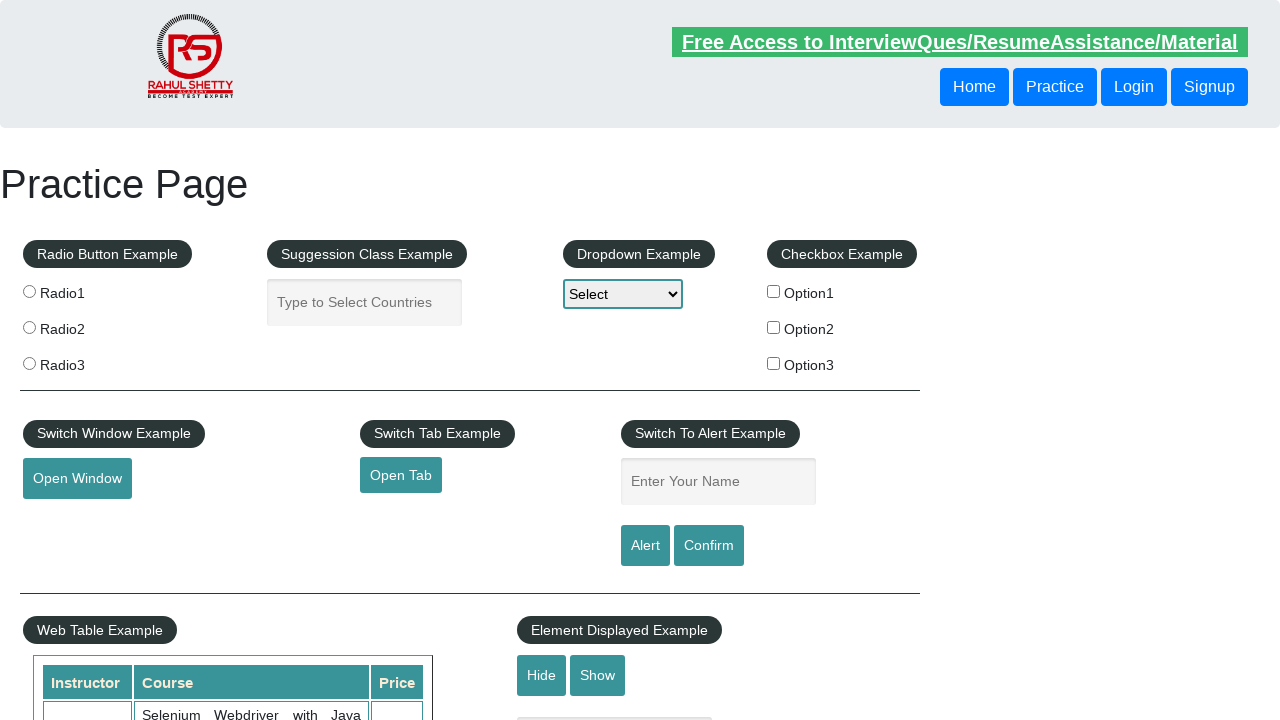

Scrolled down the page by 500 pixels
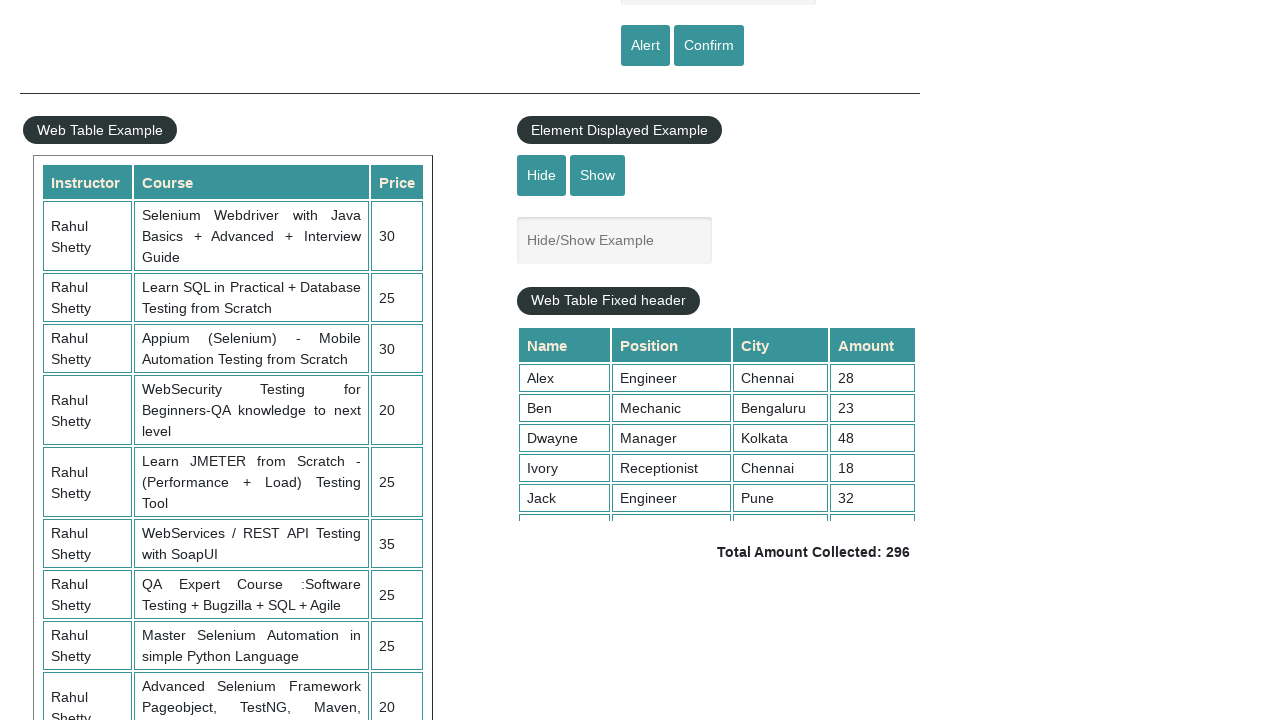

Waited 1 second for scroll animation to complete
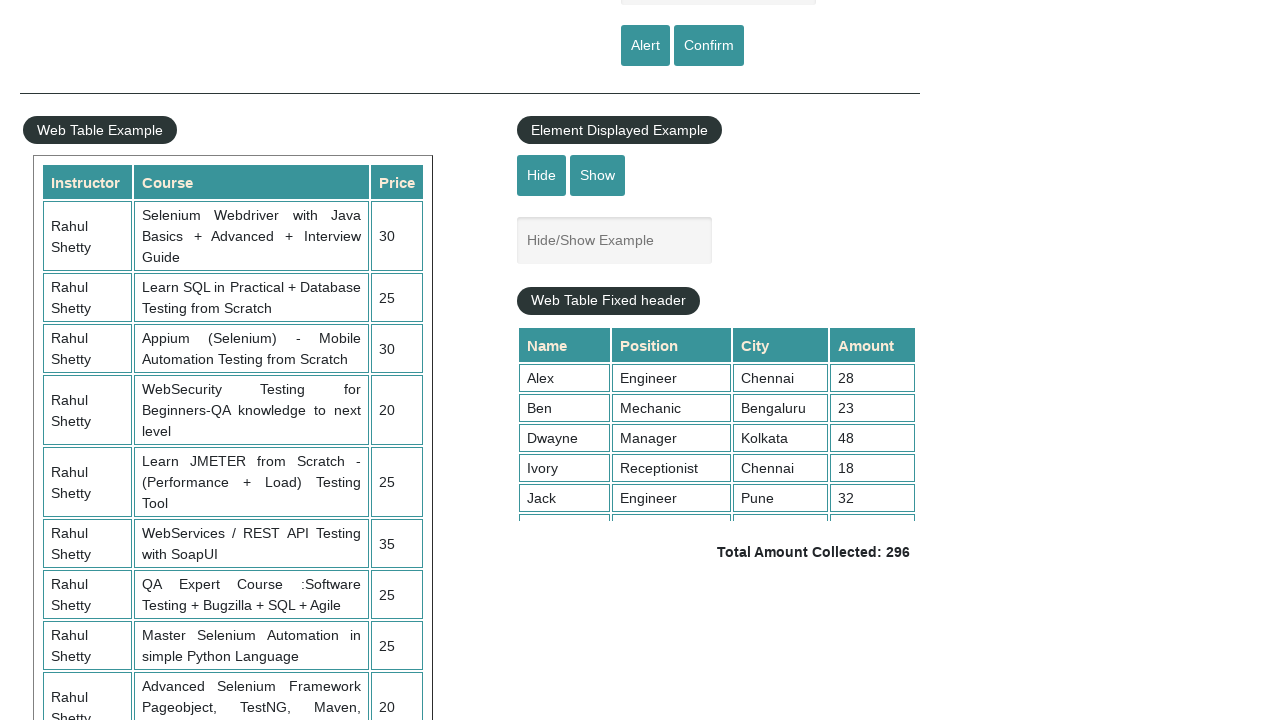

Scrolled within the fixed header table by 500 pixels
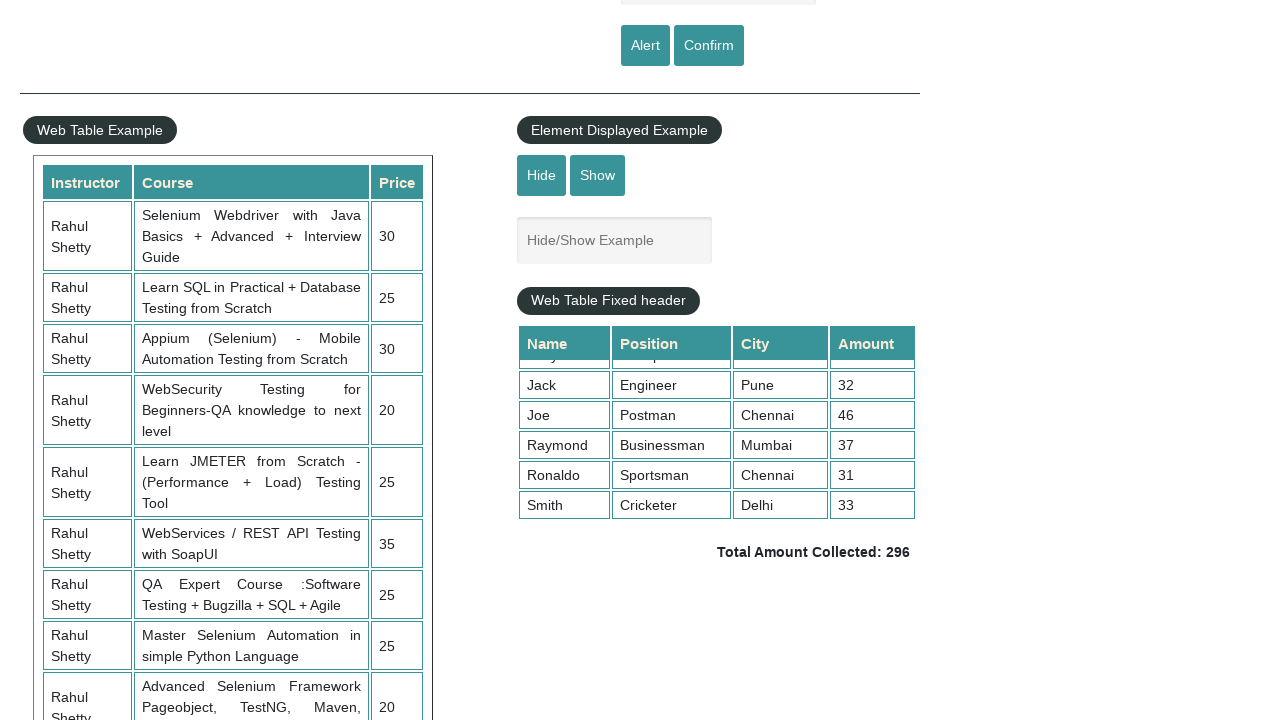

Table price cells are now visible
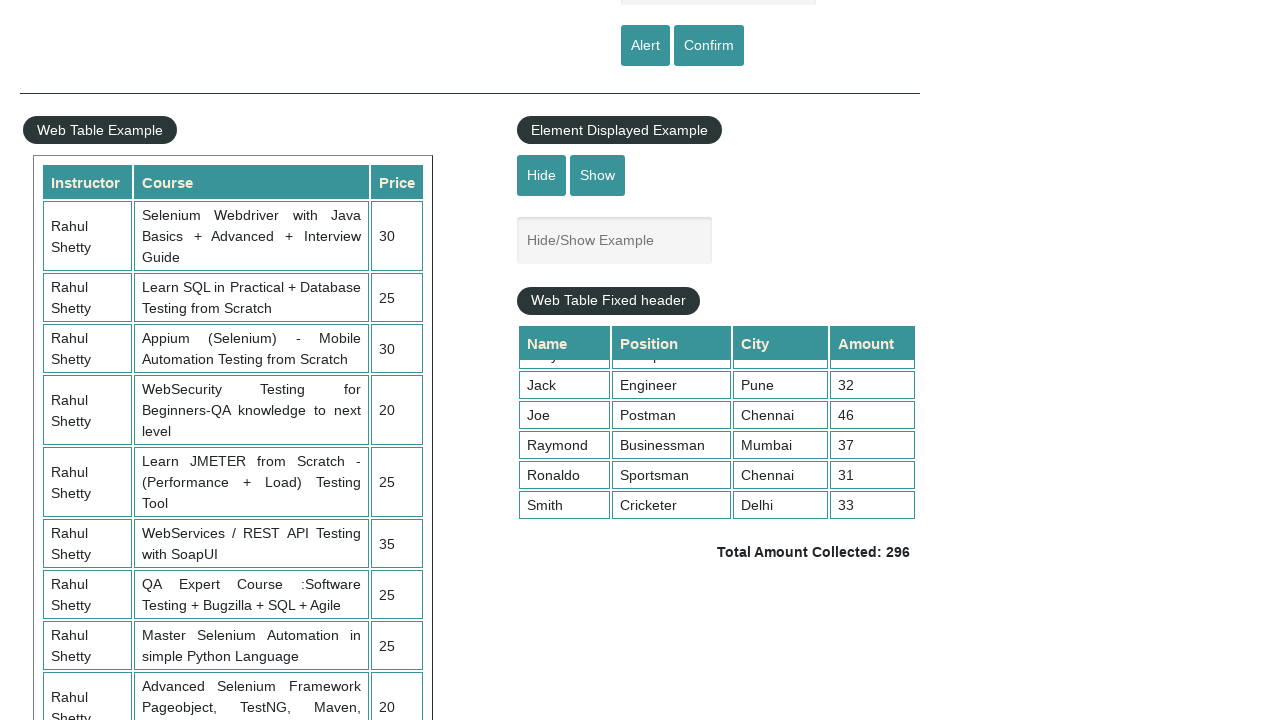

Retrieved all price cells from table (9 cells found)
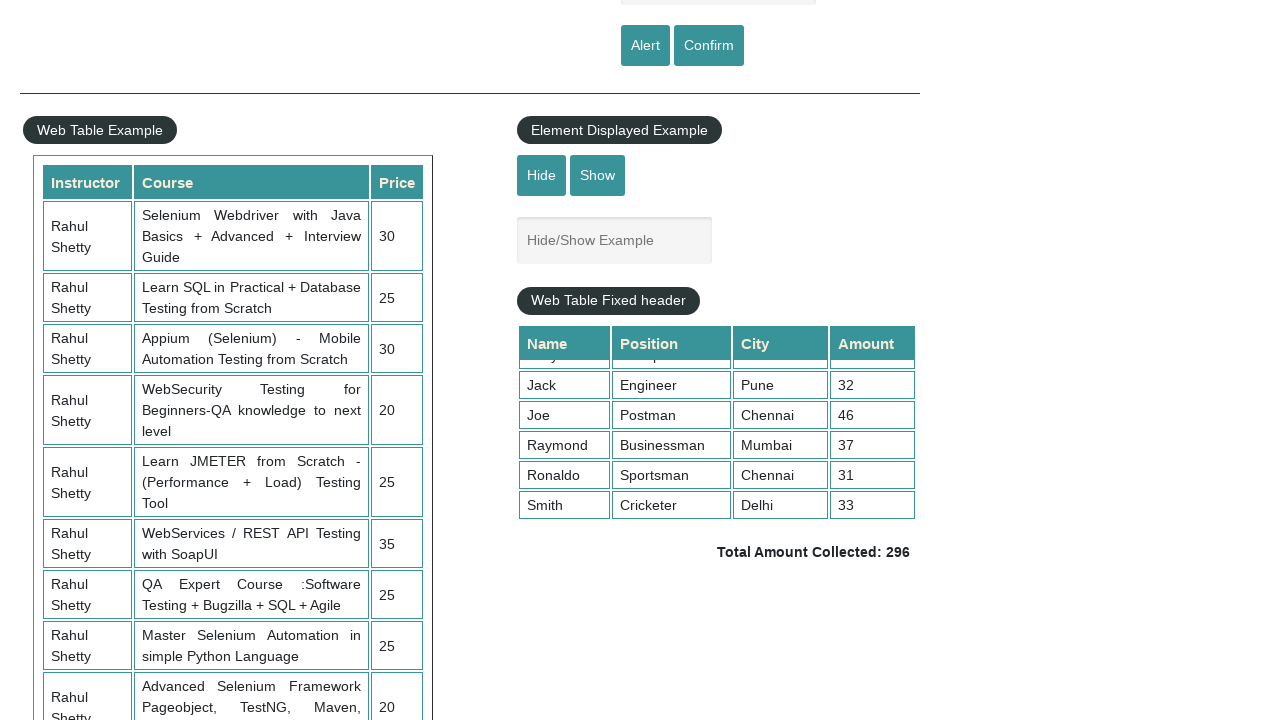

Calculated total sum of all course prices: 296
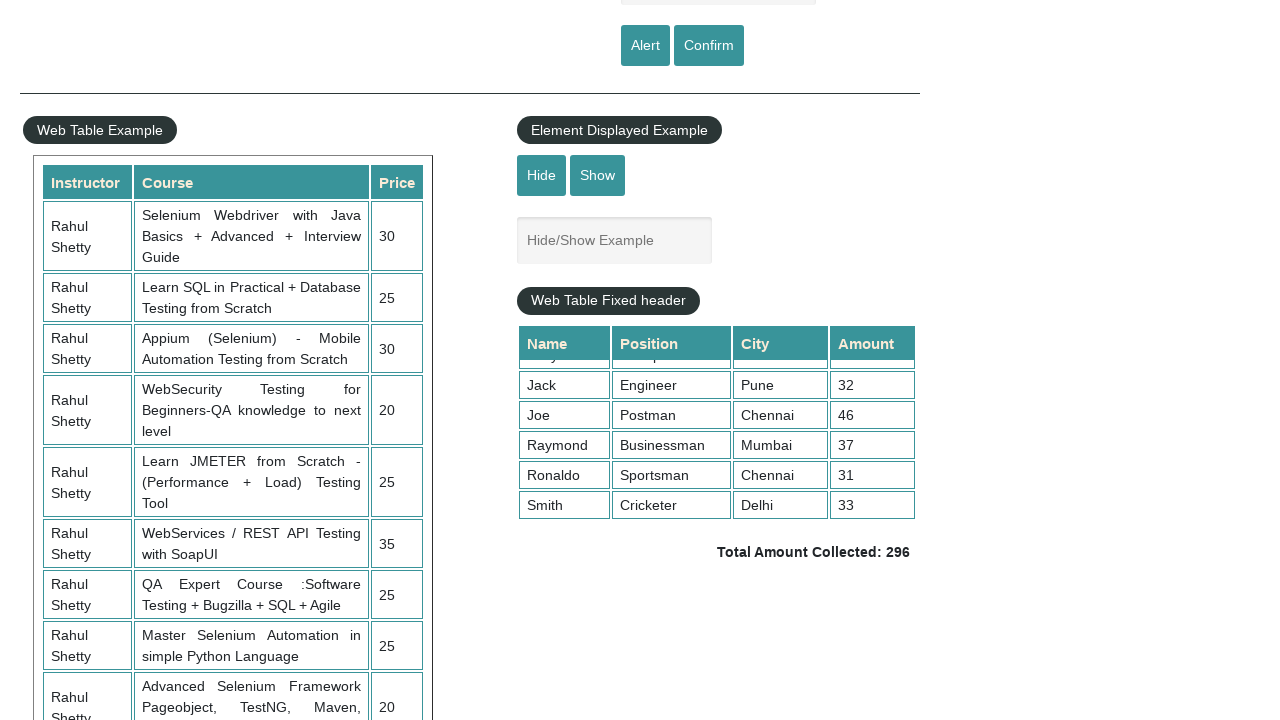

Retrieved displayed total amount text: ' Total Amount Collected: 296 '
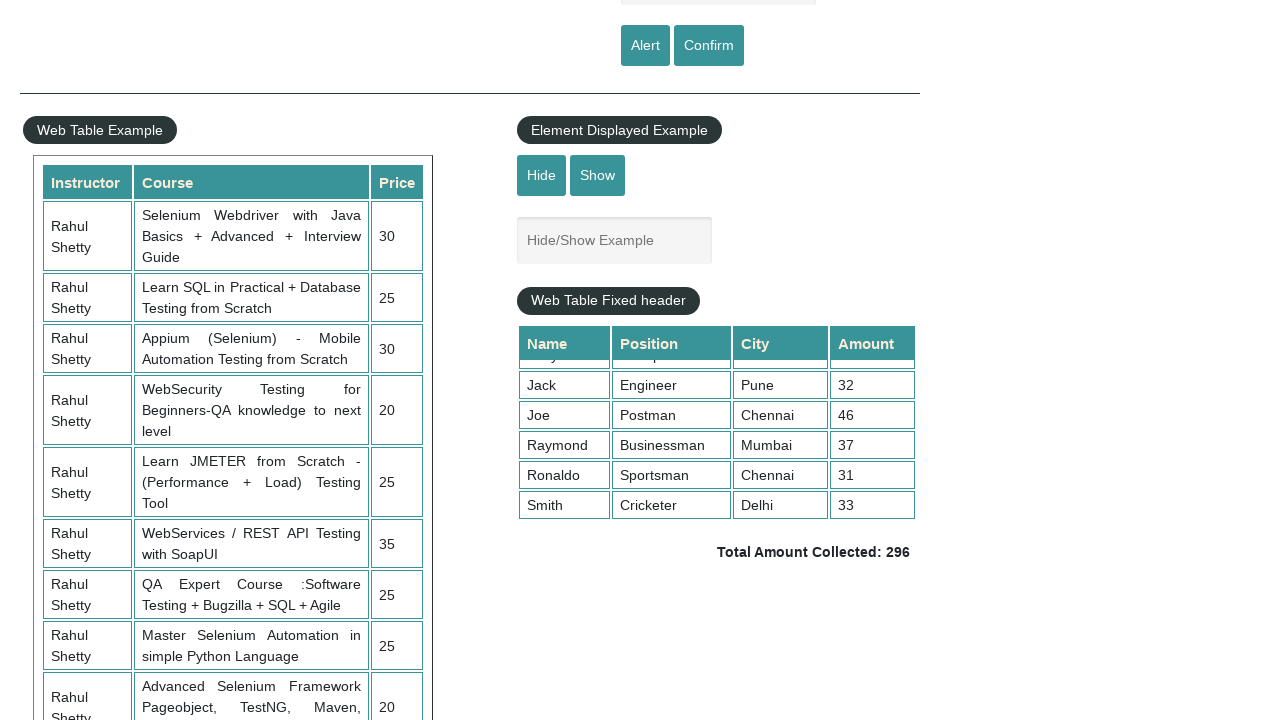

Extracted displayed total value: 296
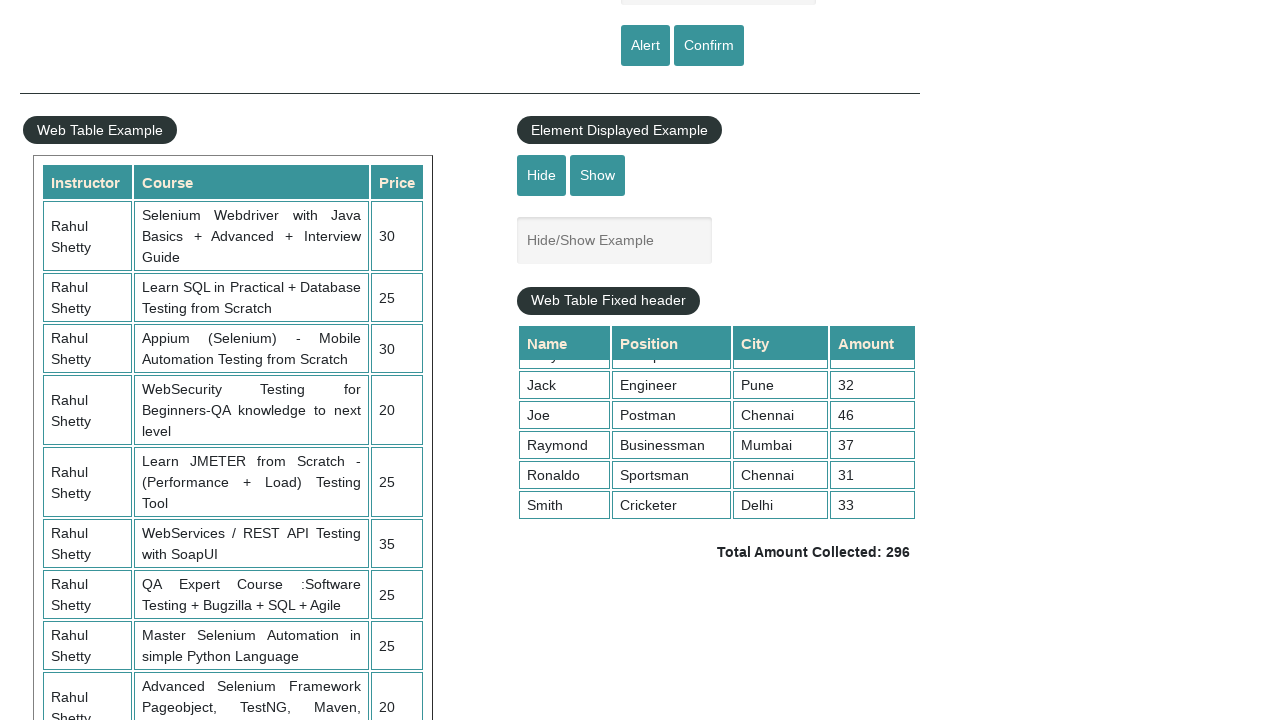

Assertion passed: calculated sum (296) matches displayed total (296)
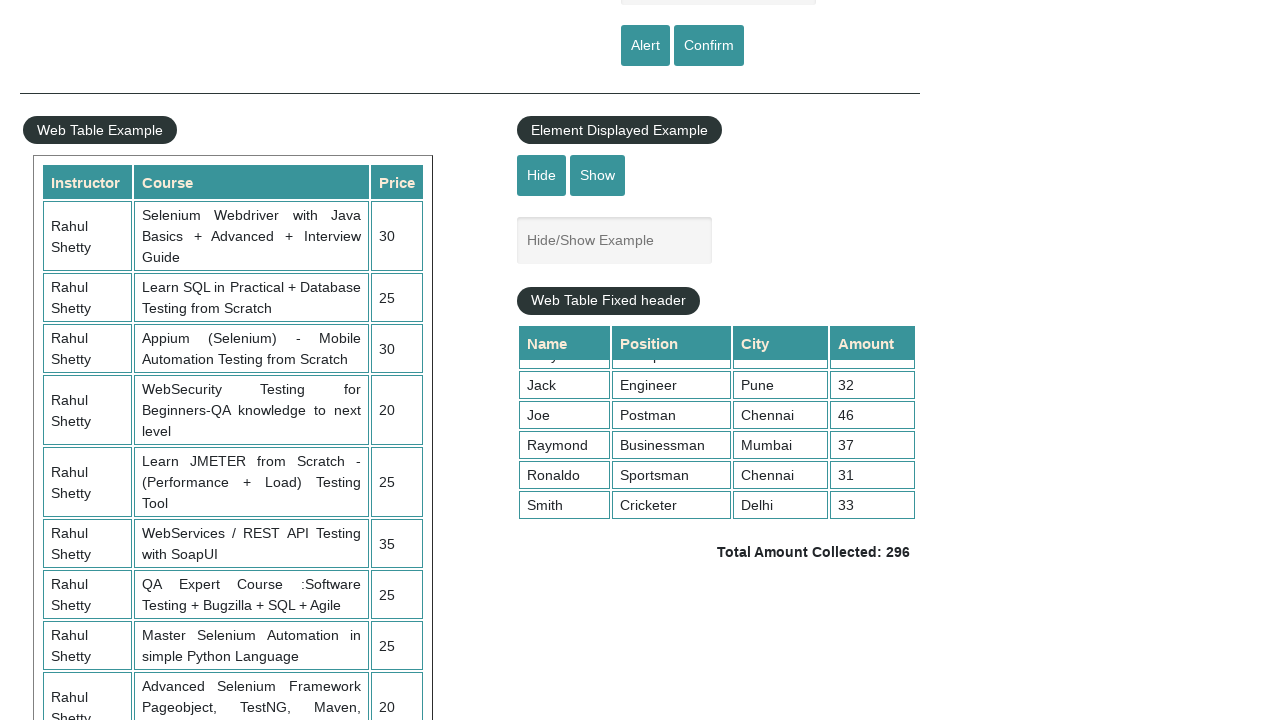

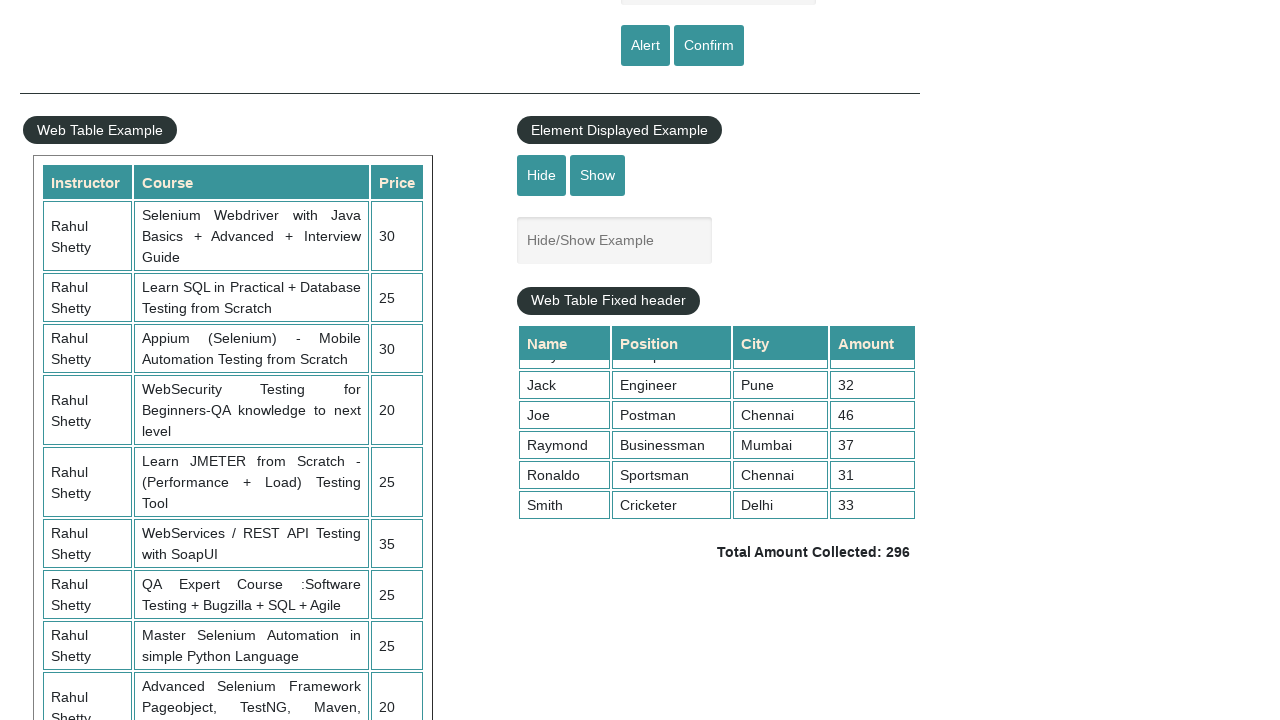